Loads the Otto Germany homepage and verifies the page title matches the expected German e-commerce title

Starting URL: https://www.otto.de

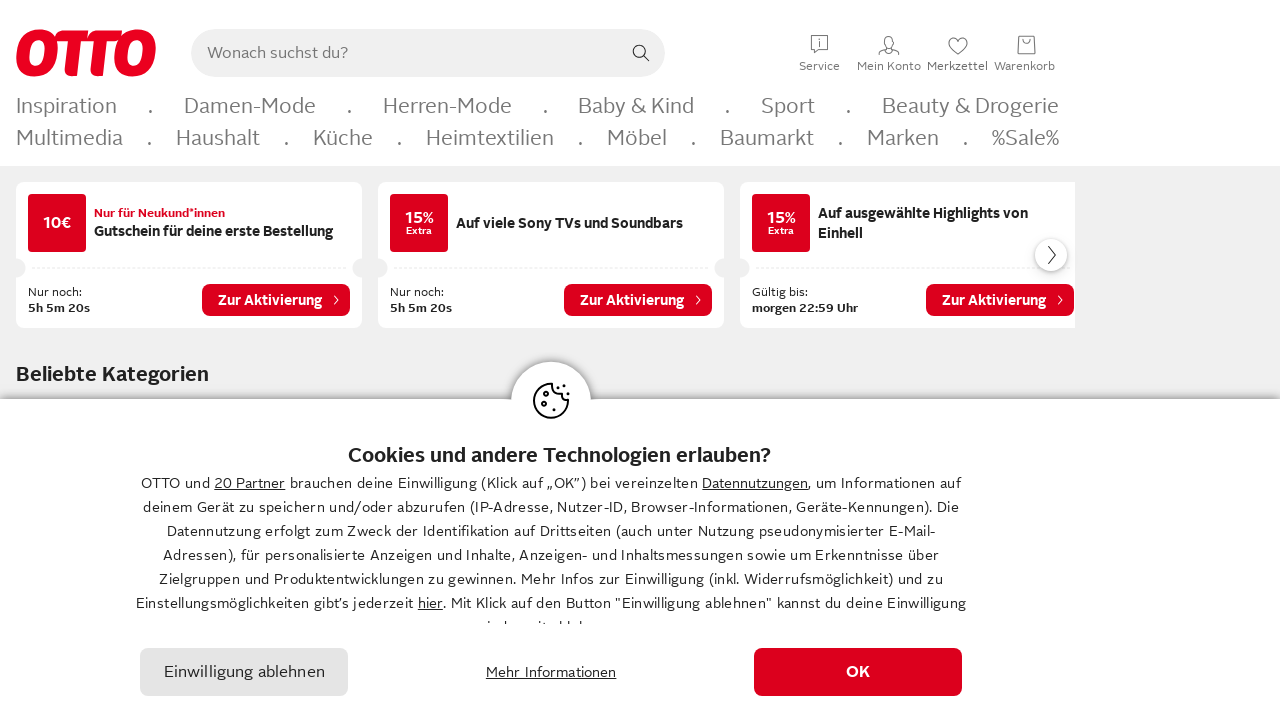

Waited for page to reach domcontentloaded state
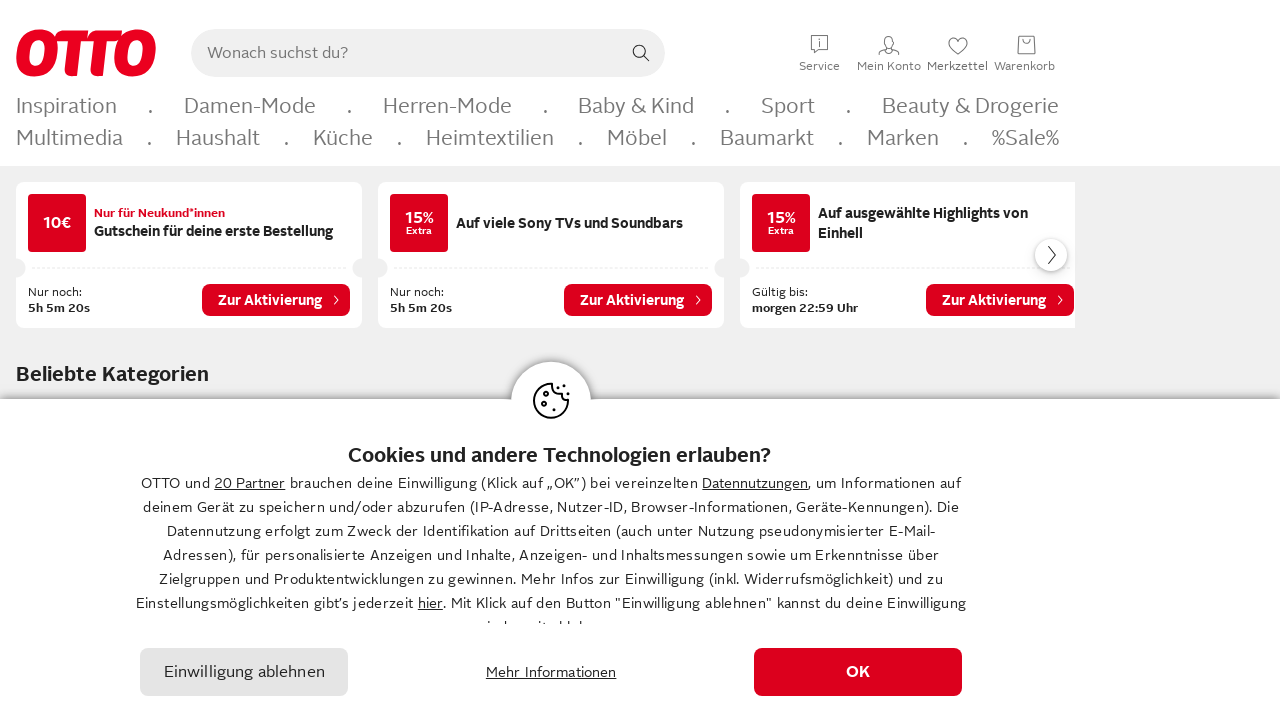

Verified page title contains 'OTTO': OTTO - Mode, Möbel & Technik » Zum Online-Shop
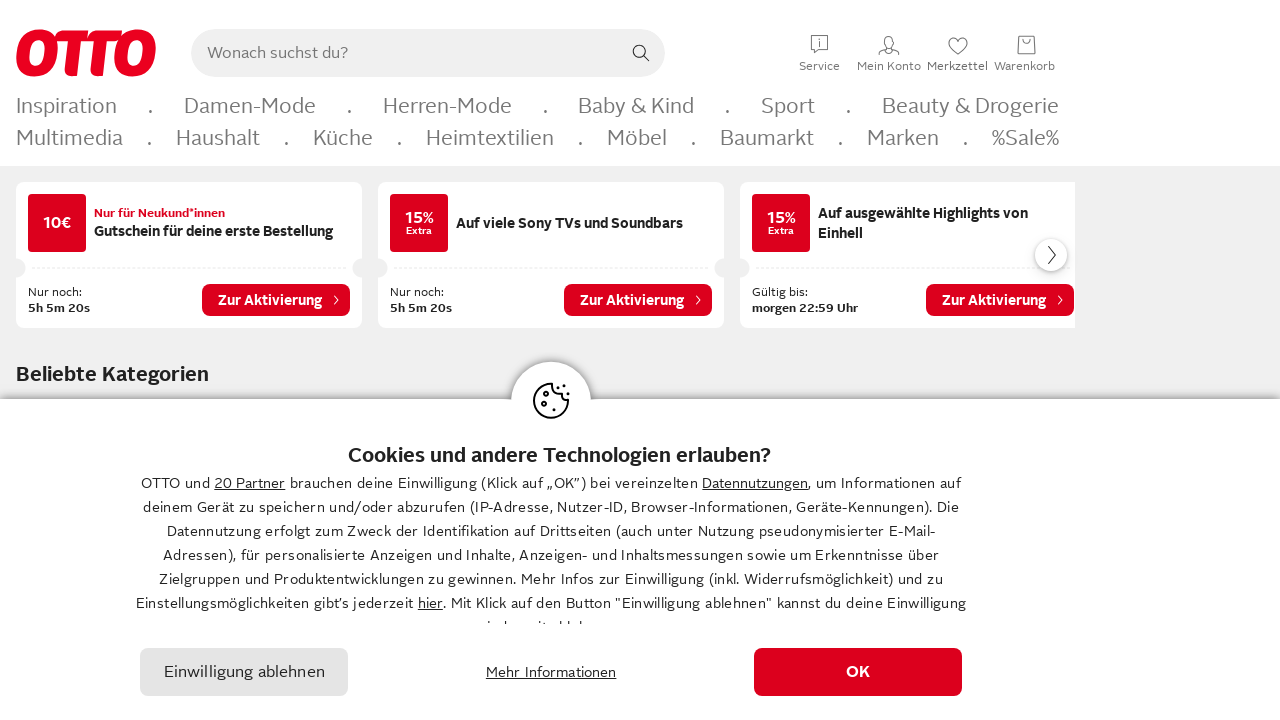

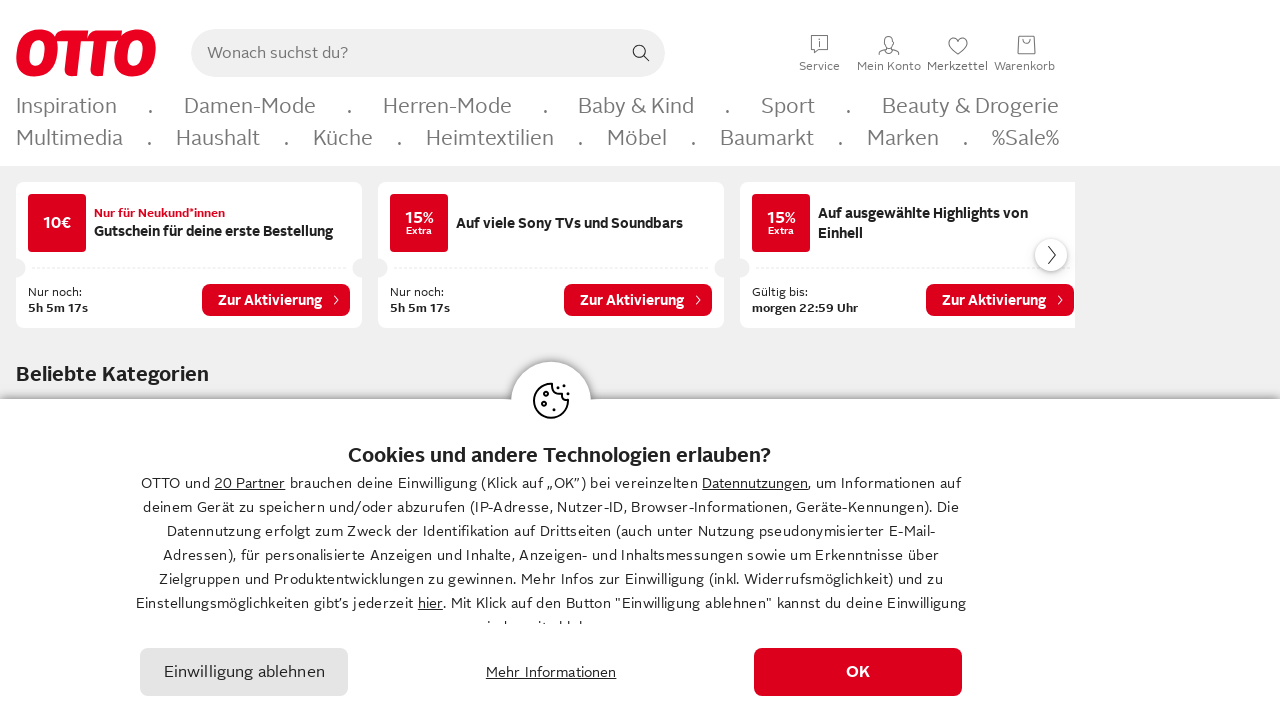